Navigates to the TicJob job portal, enters a search query for Python jobs in Málaga, and submits the search form to view results.

Starting URL: https://ticjob.es

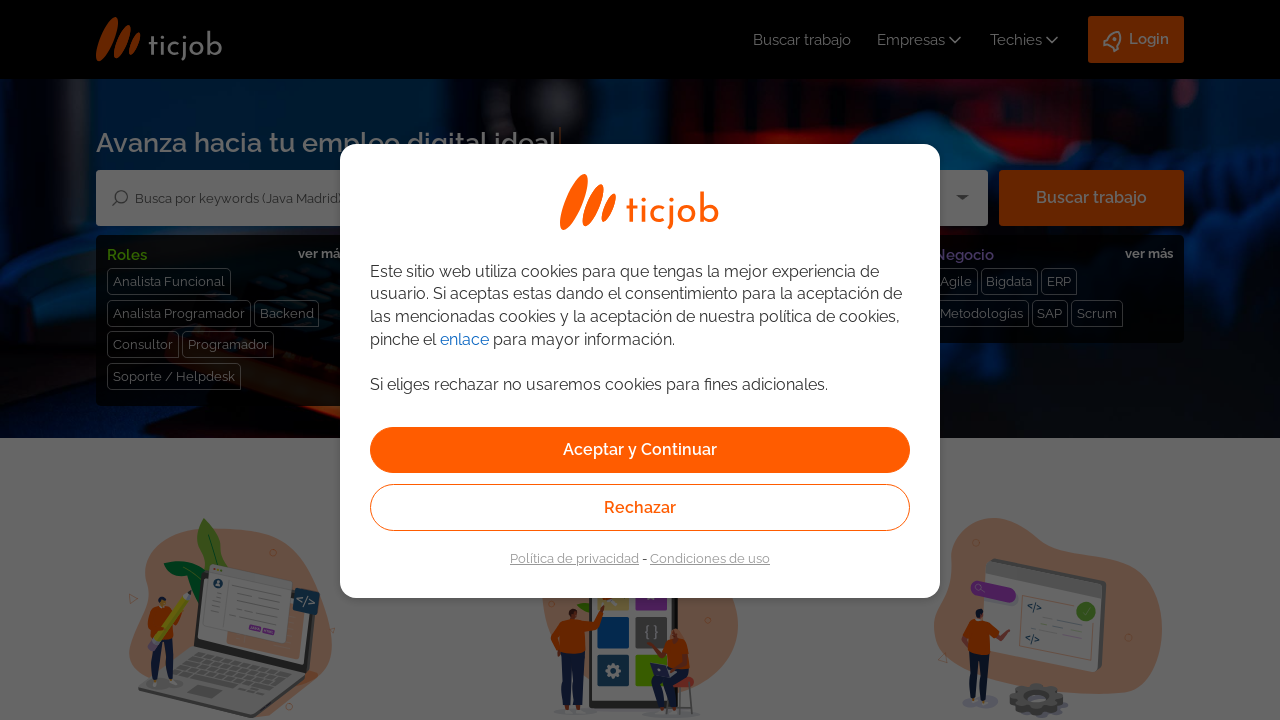

Filled keywords search input with 'Python Málaga' on #keywords-input
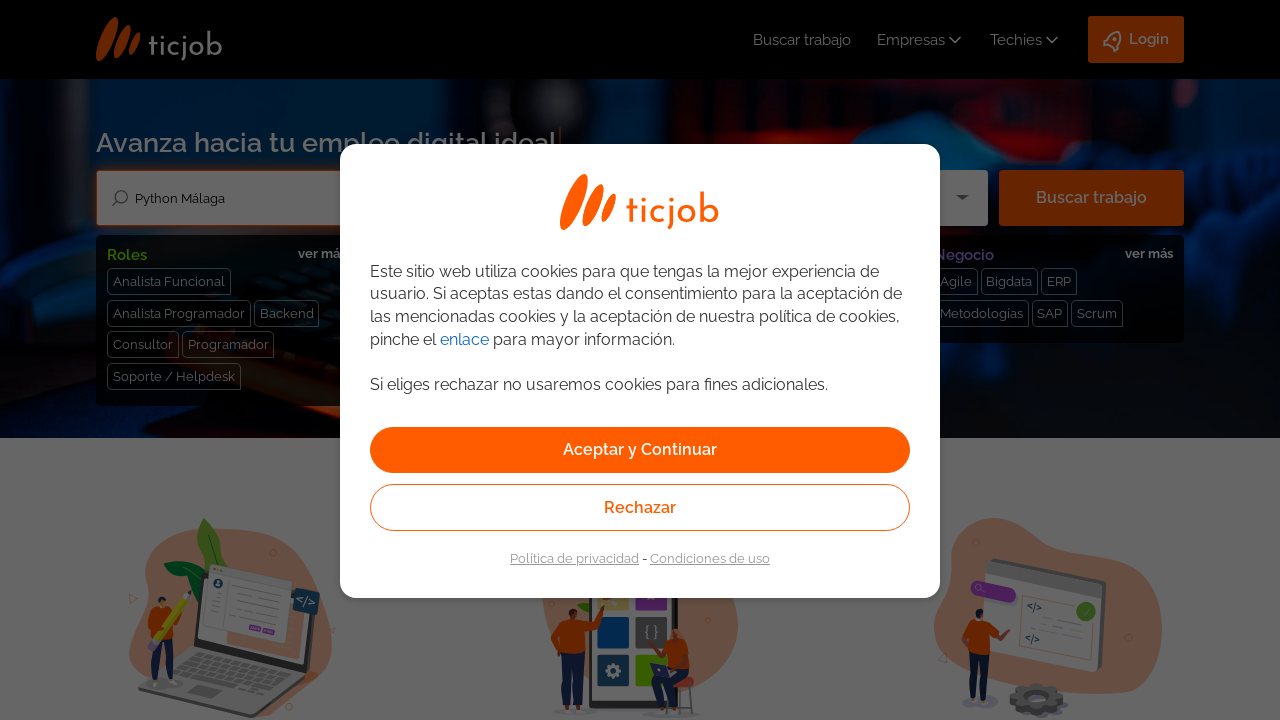

Submitted the search form to find Python jobs in Málaga
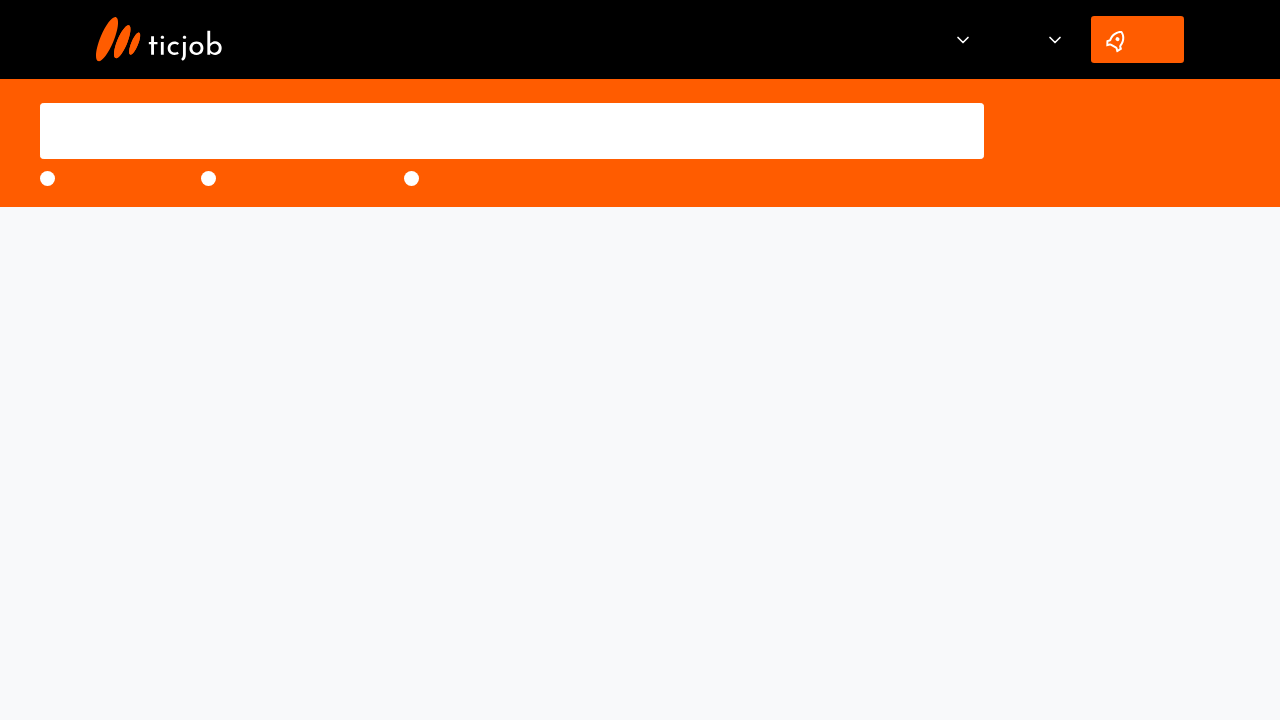

Job results loaded successfully
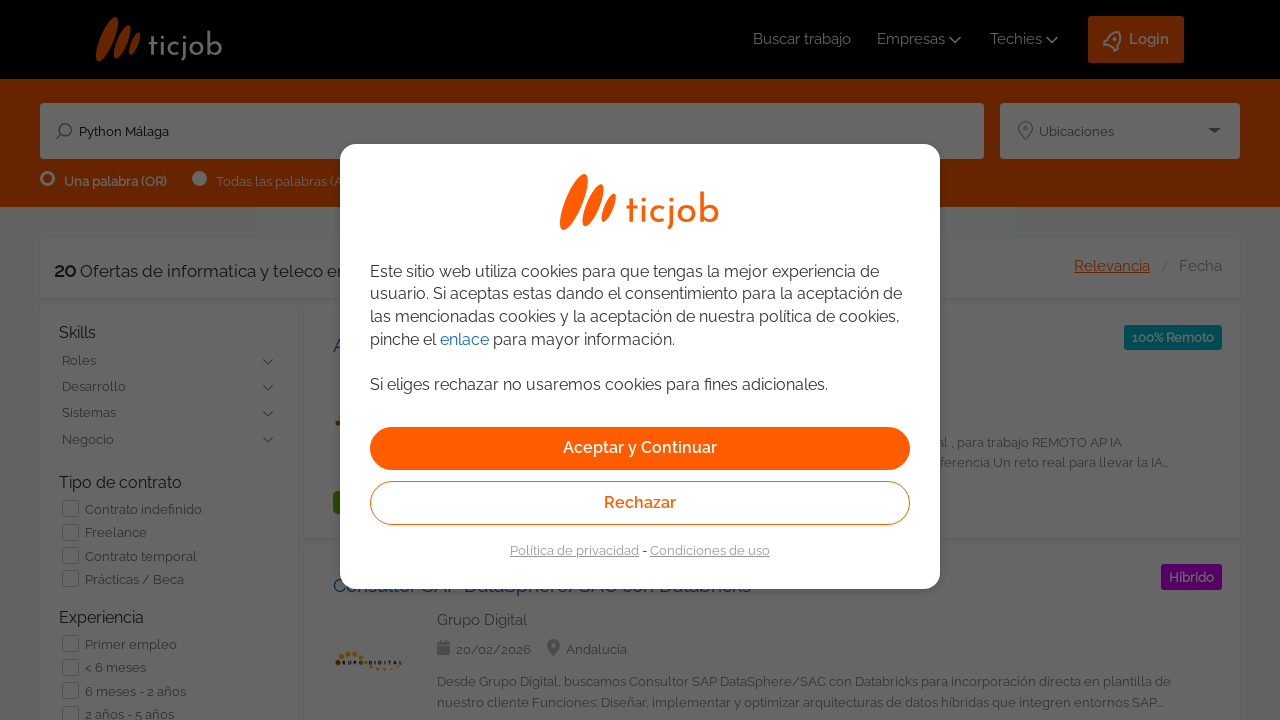

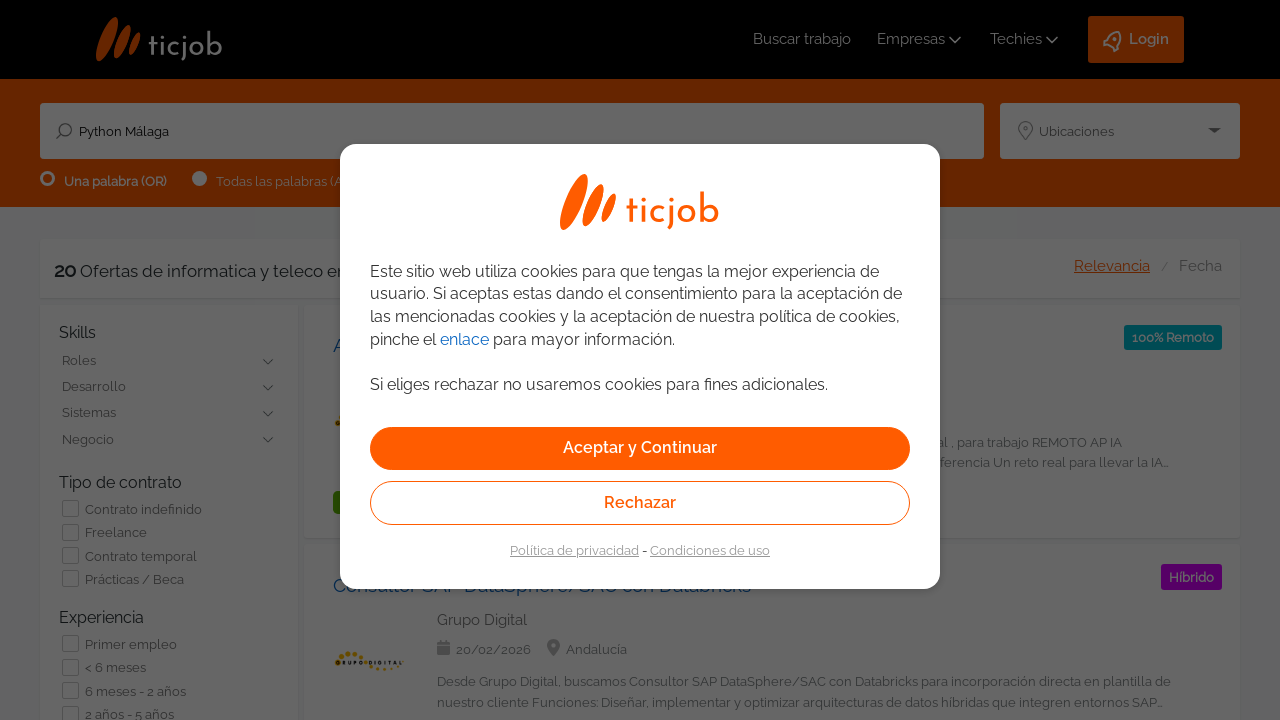